Tests dynamic CSS property change by waiting for a button's class to change to include 'text-danger'

Starting URL: https://demoqa.com/dynamic-properties

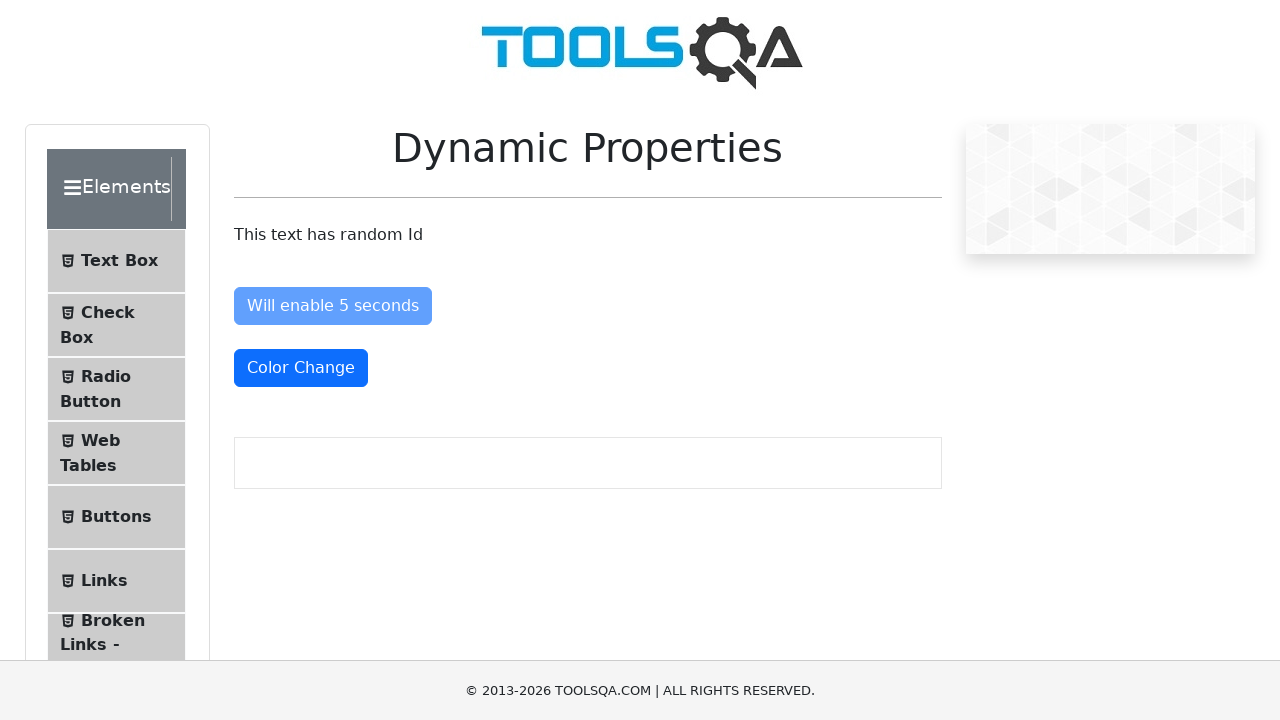

Navigated to Dynamic Properties test page
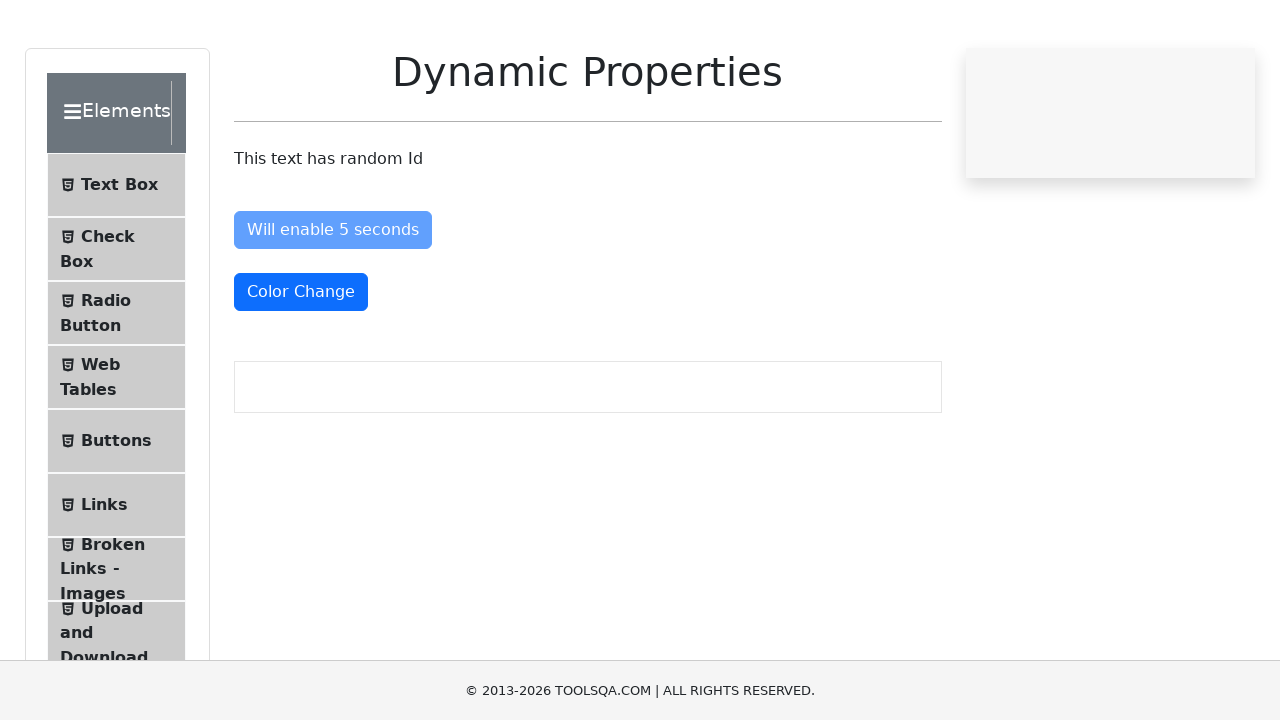

Waited for color change button to have 'text-danger' class
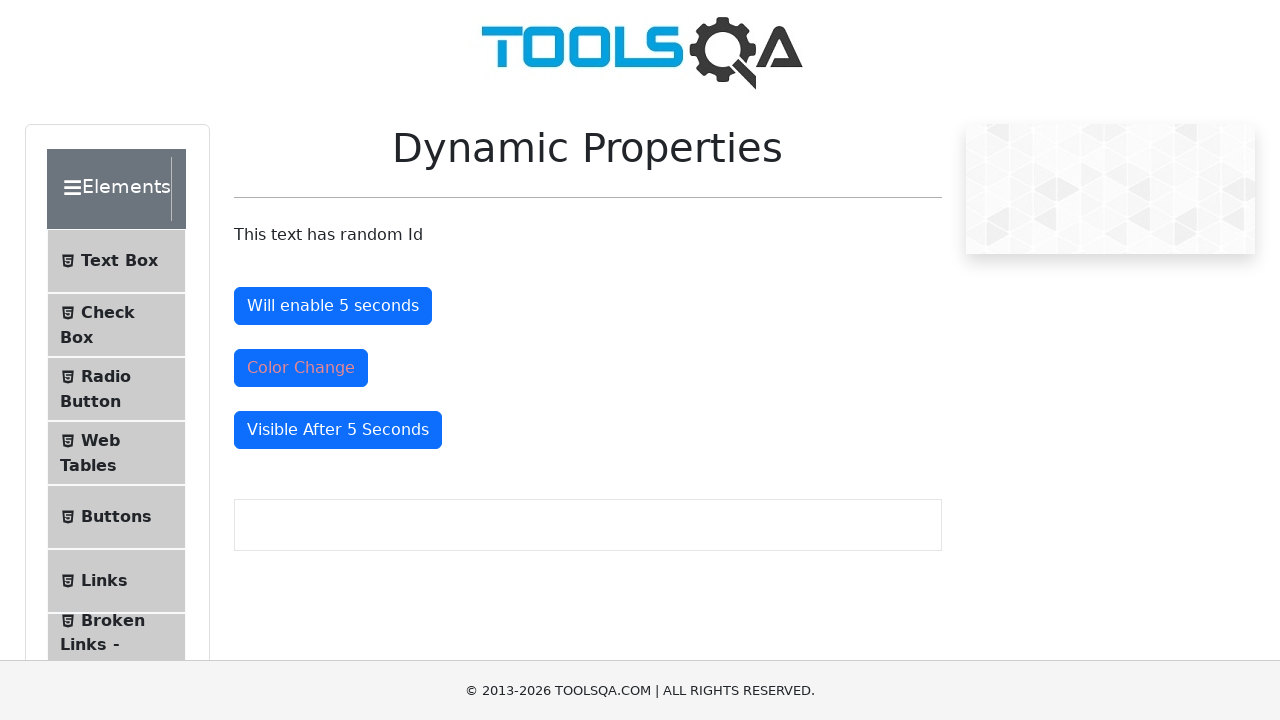

Verified button has 'text-danger' class in its className attribute
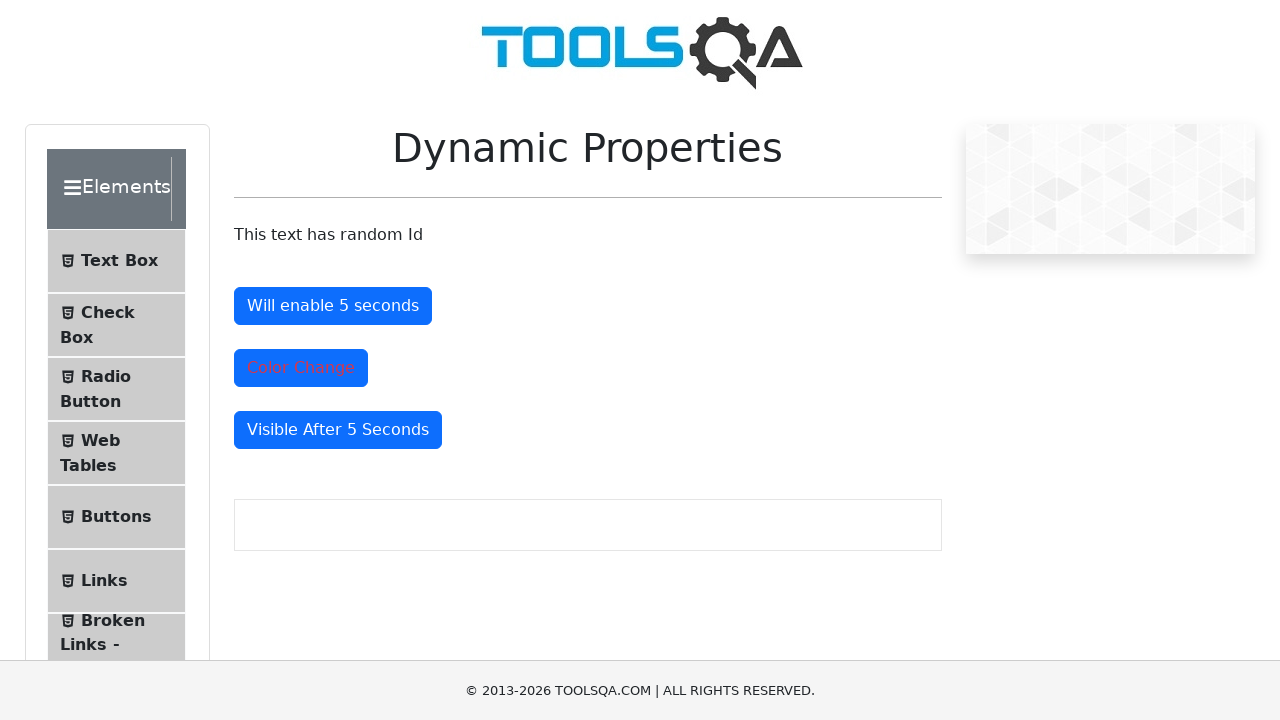

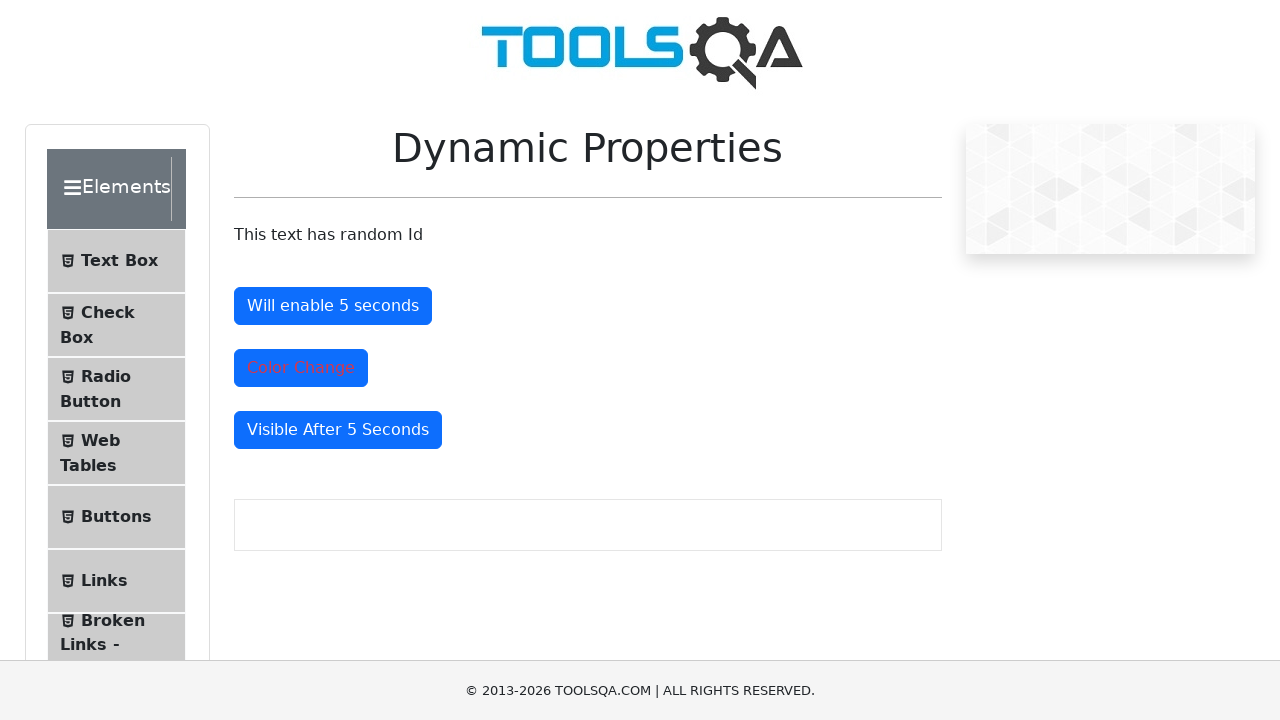